Navigates to Rahul Shetty Academy Angular demo app and clicks on the Virtual Library button

Starting URL: https://rahulshettyacademy.com/angularAppdemo

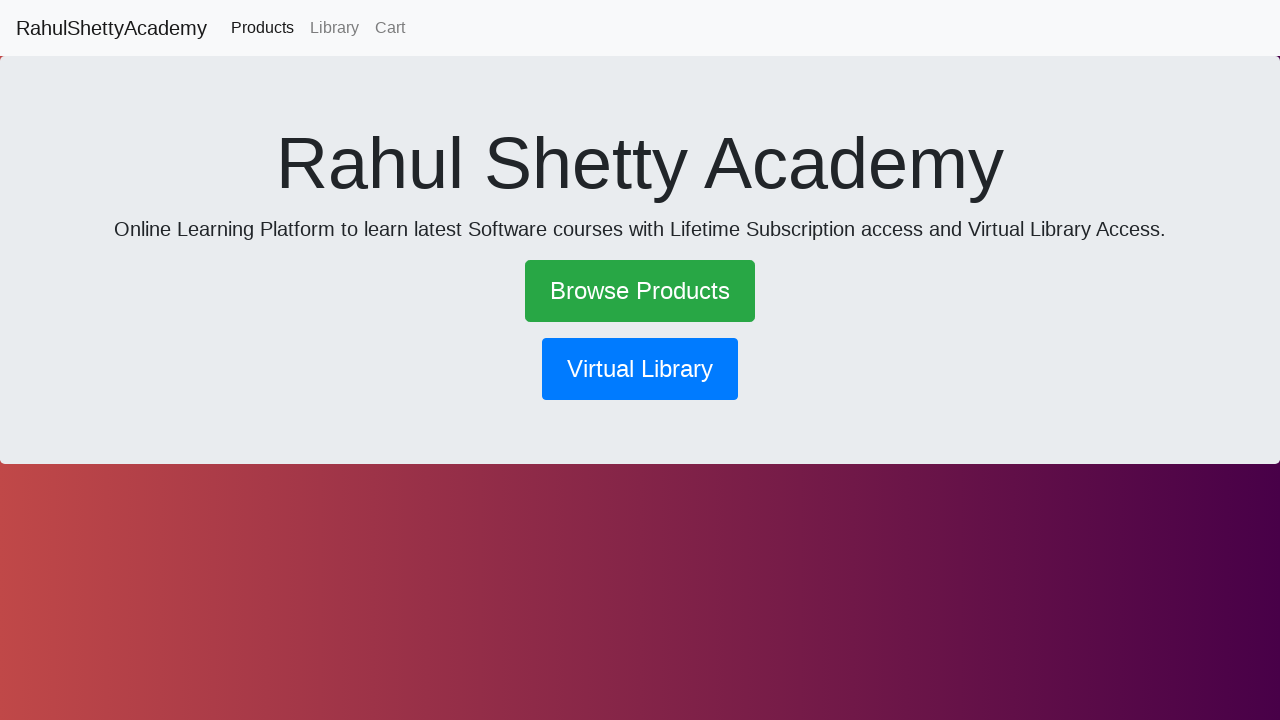

Clicked on Virtual Library button at (640, 369) on xpath=//button[normalize-space()='Virtual Library']
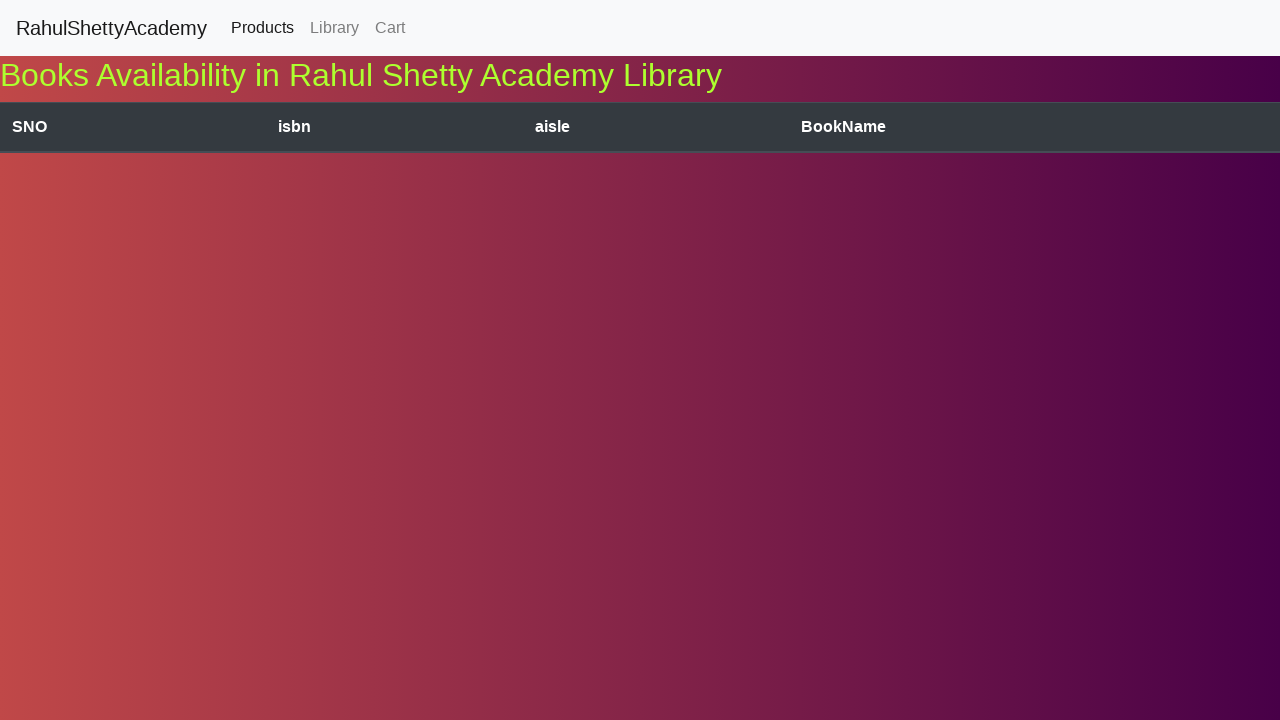

Waited for network idle after clicking Virtual Library
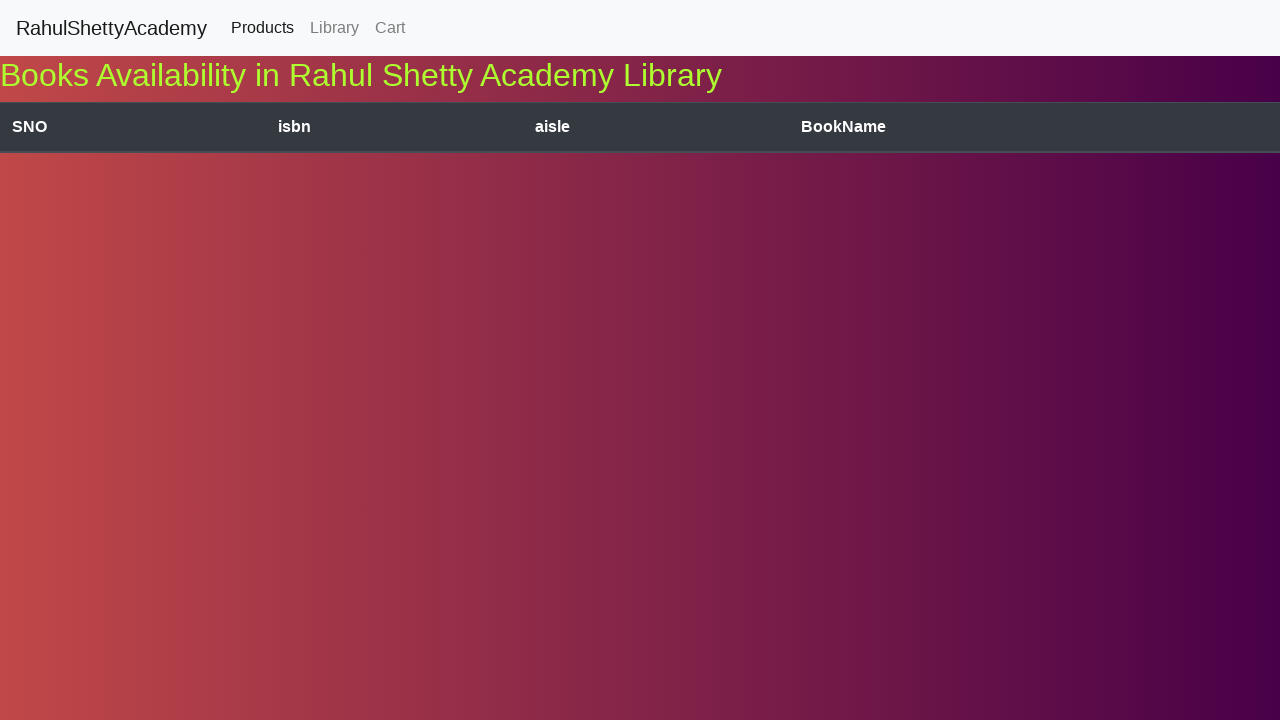

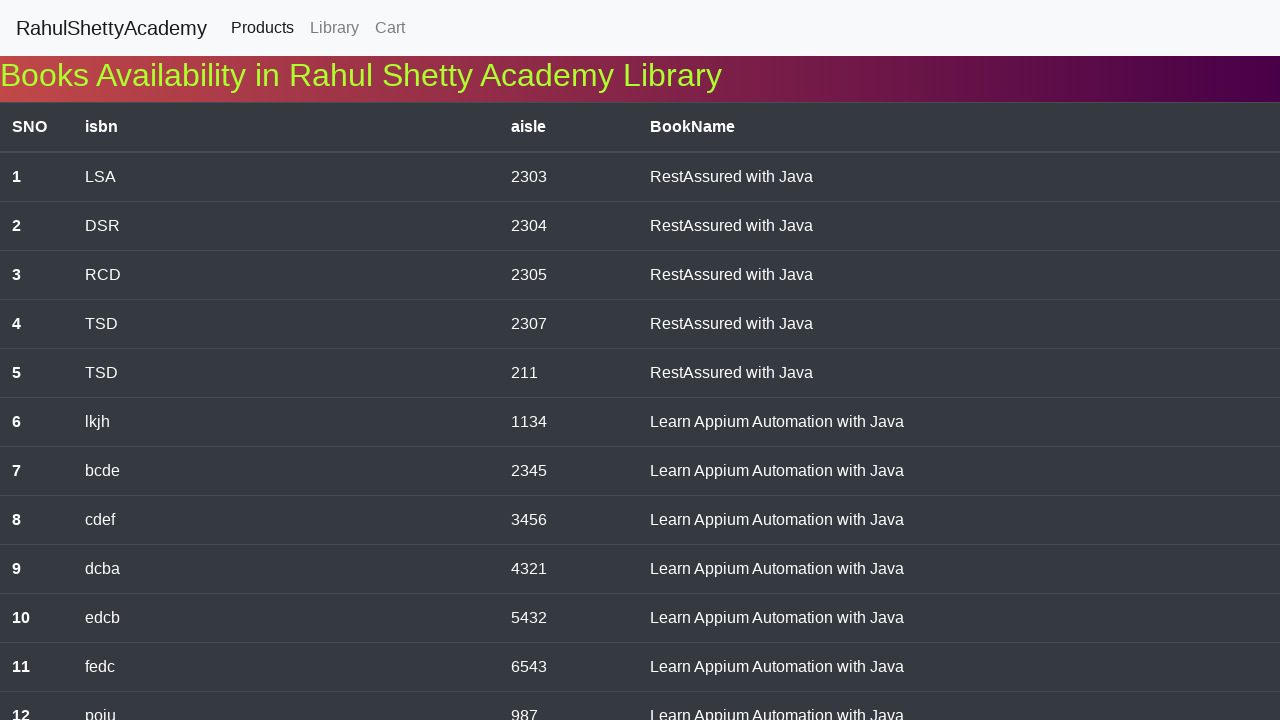